Tests the ability to inject jQuery and jQuery Growl libraries into a page via JavaScript execution, then displays notification messages using the injected growl library.

Starting URL: http://the-internet.herokuapp.com

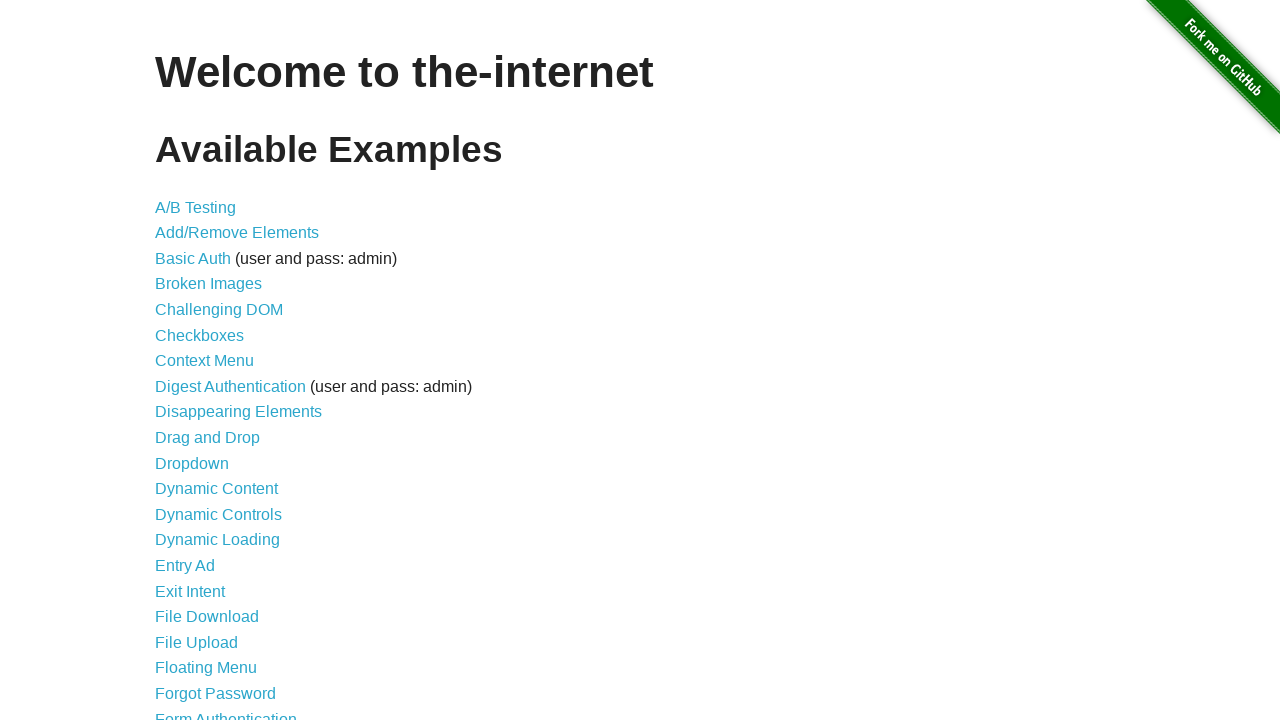

Injected jQuery library into page if not already present
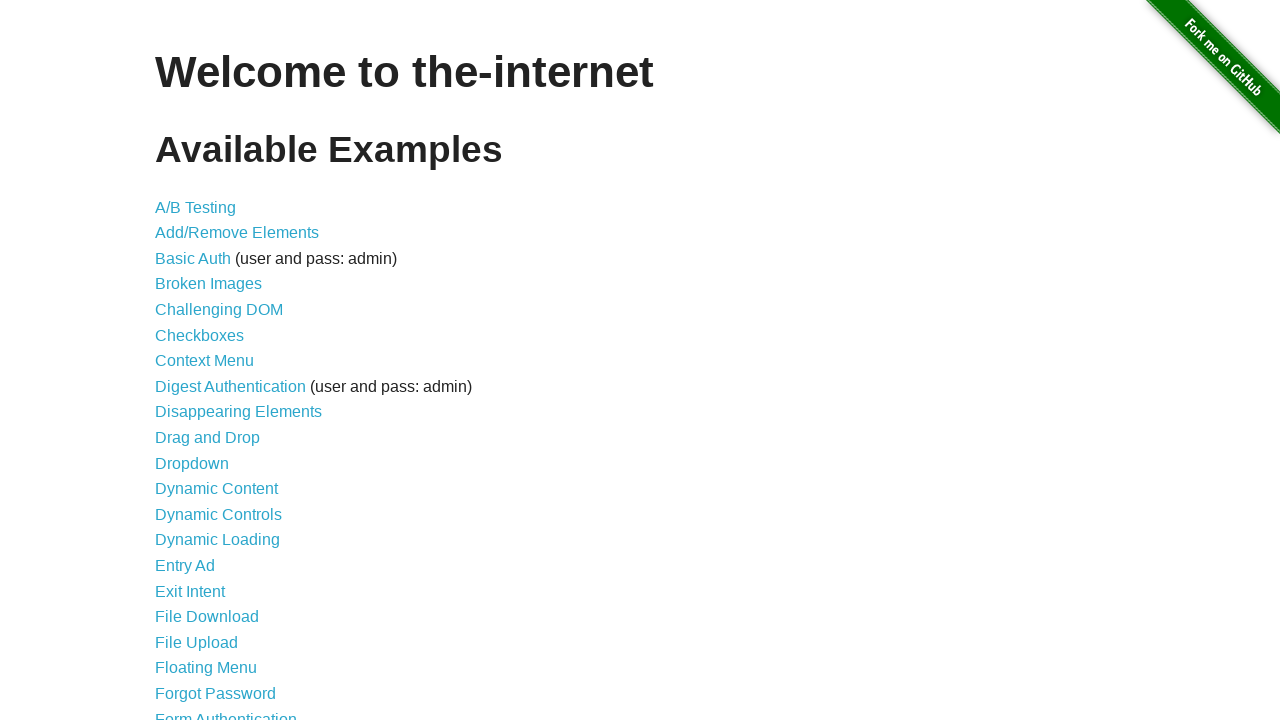

Waited for jQuery to be defined and loaded
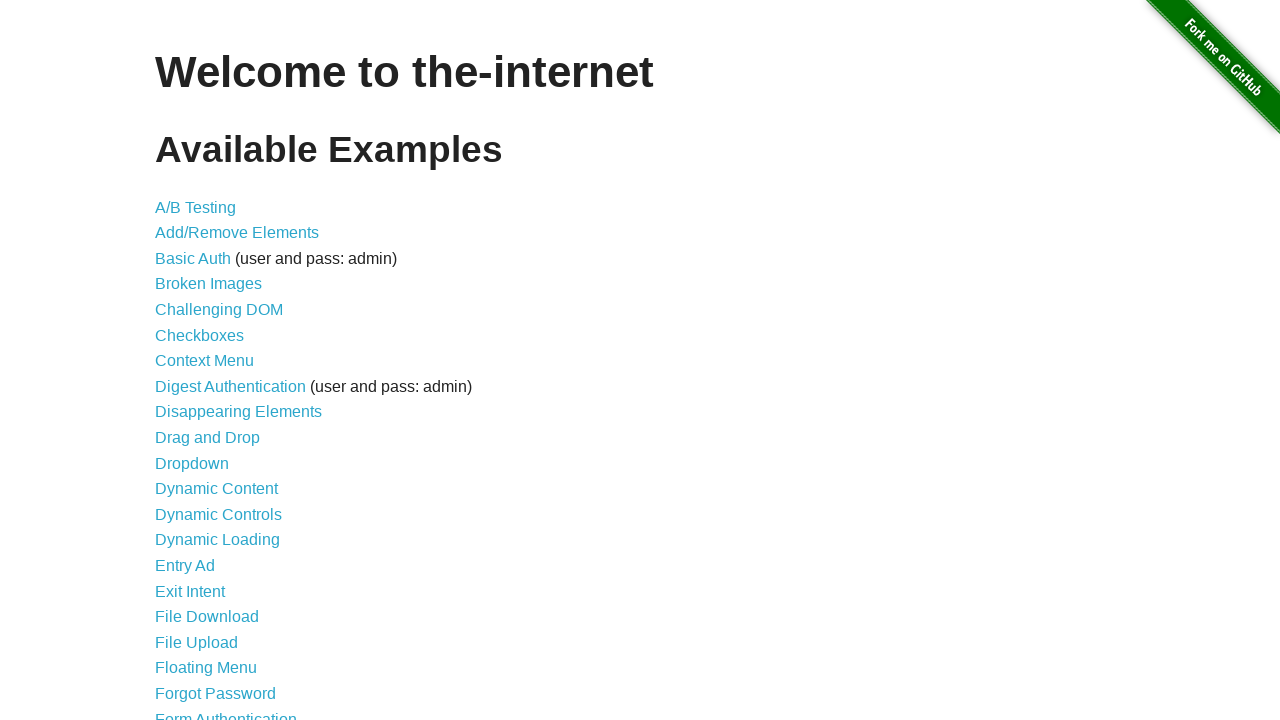

Injected jQuery Growl library into page via $.getScript()
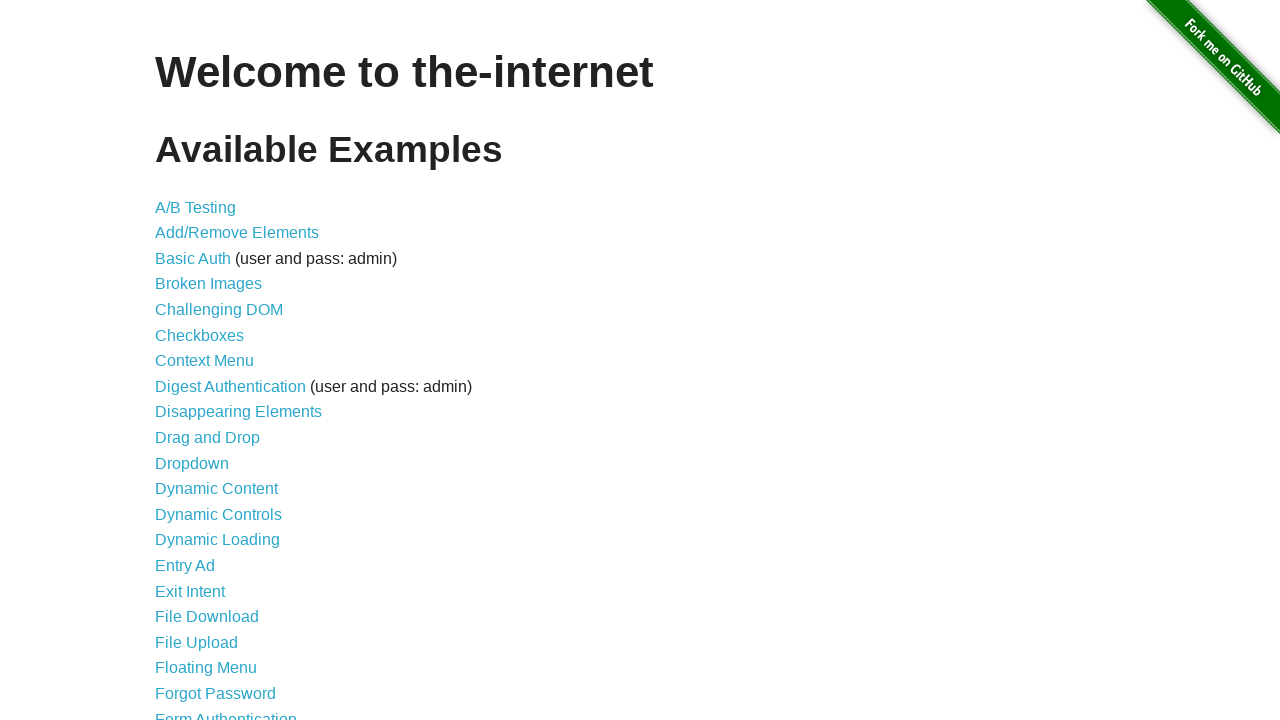

Appended jQuery Growl CSS stylesheet to page head
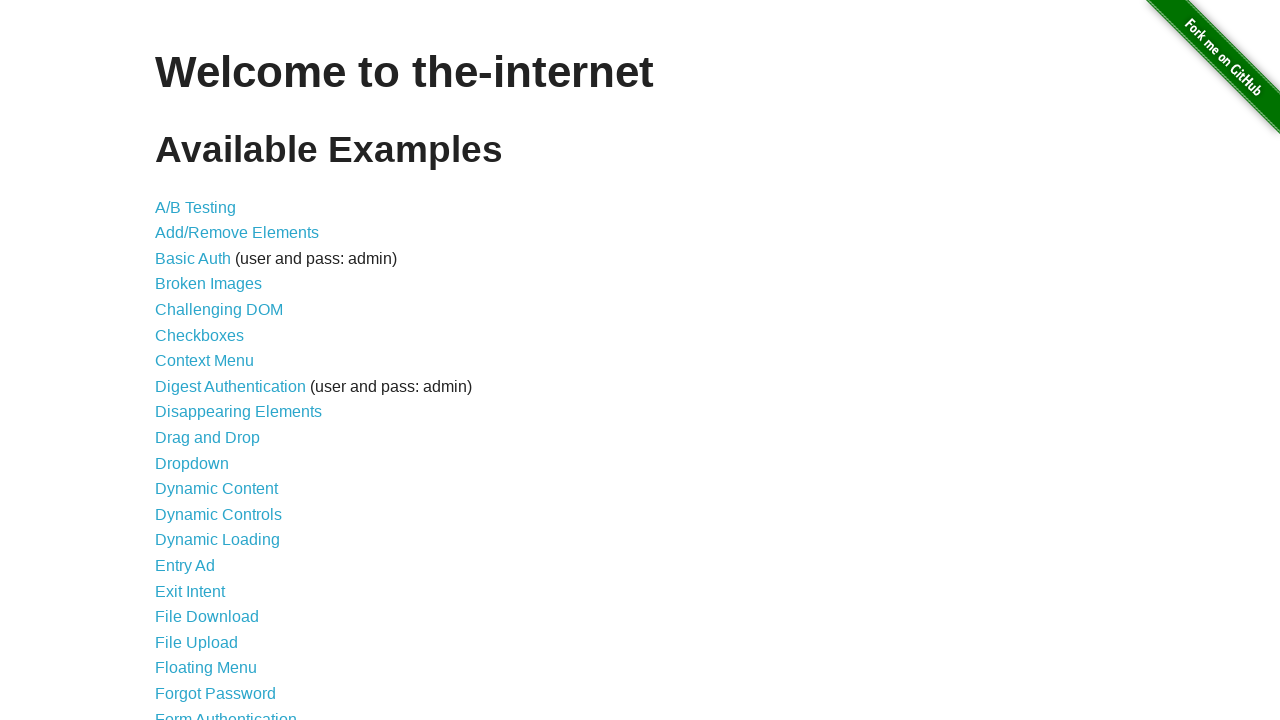

Waited for jQuery Growl function to be available
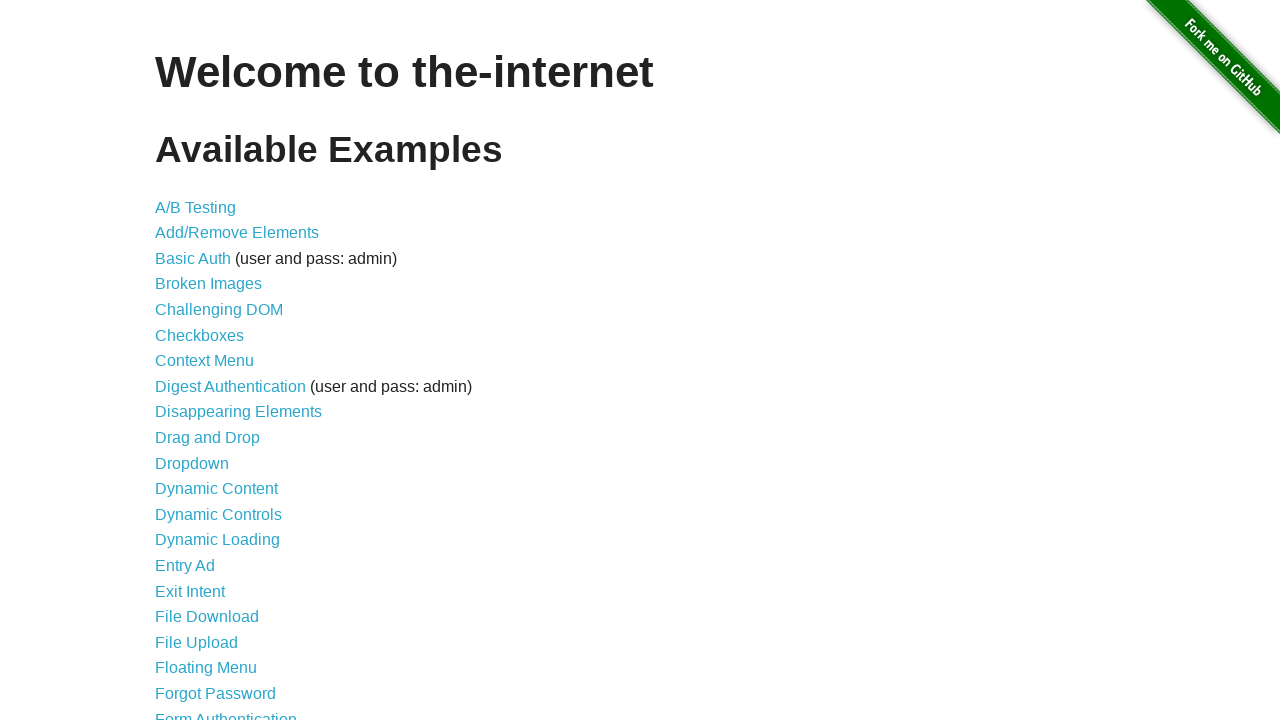

Displayed growl notification with title 'GET' and message '/'
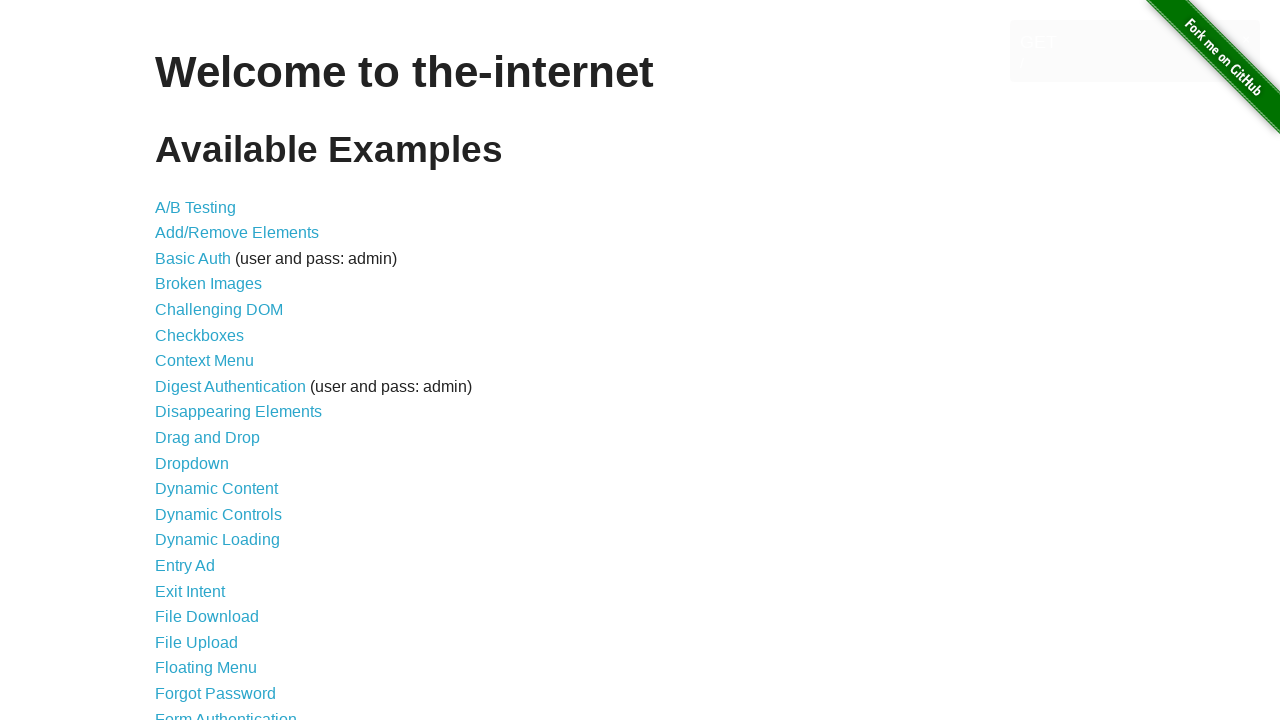

Growl notification message element appeared on page
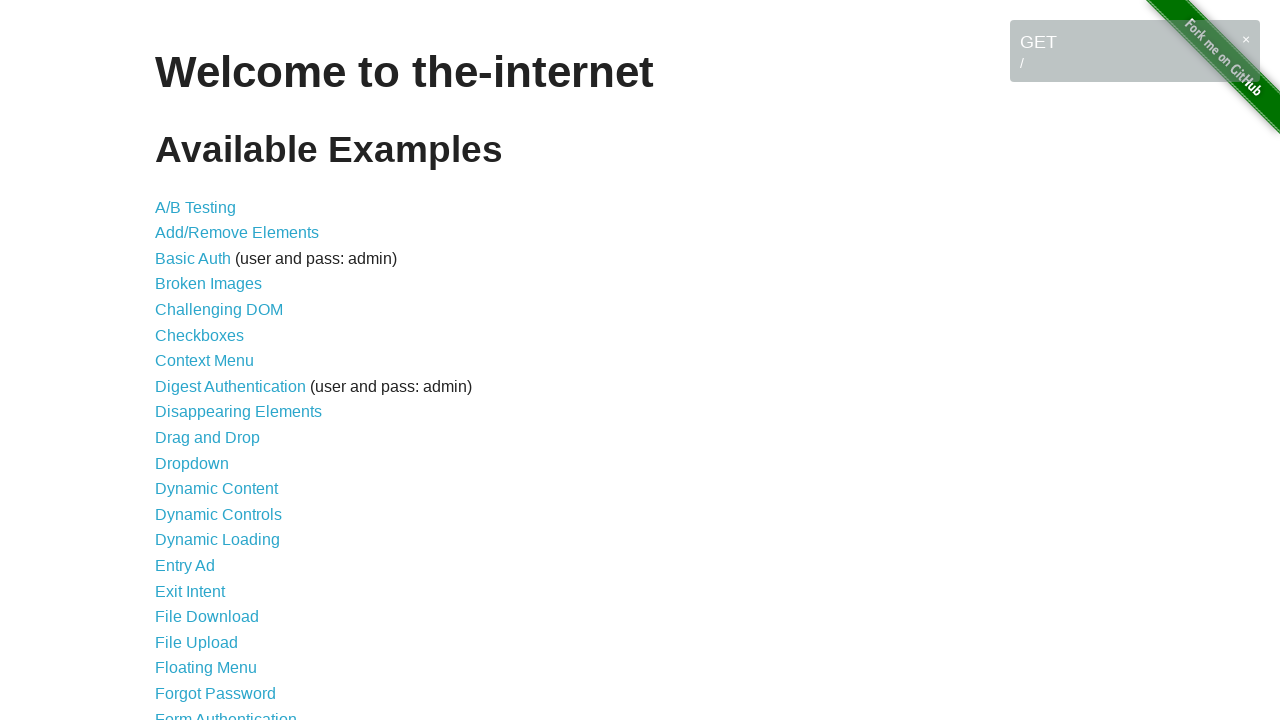

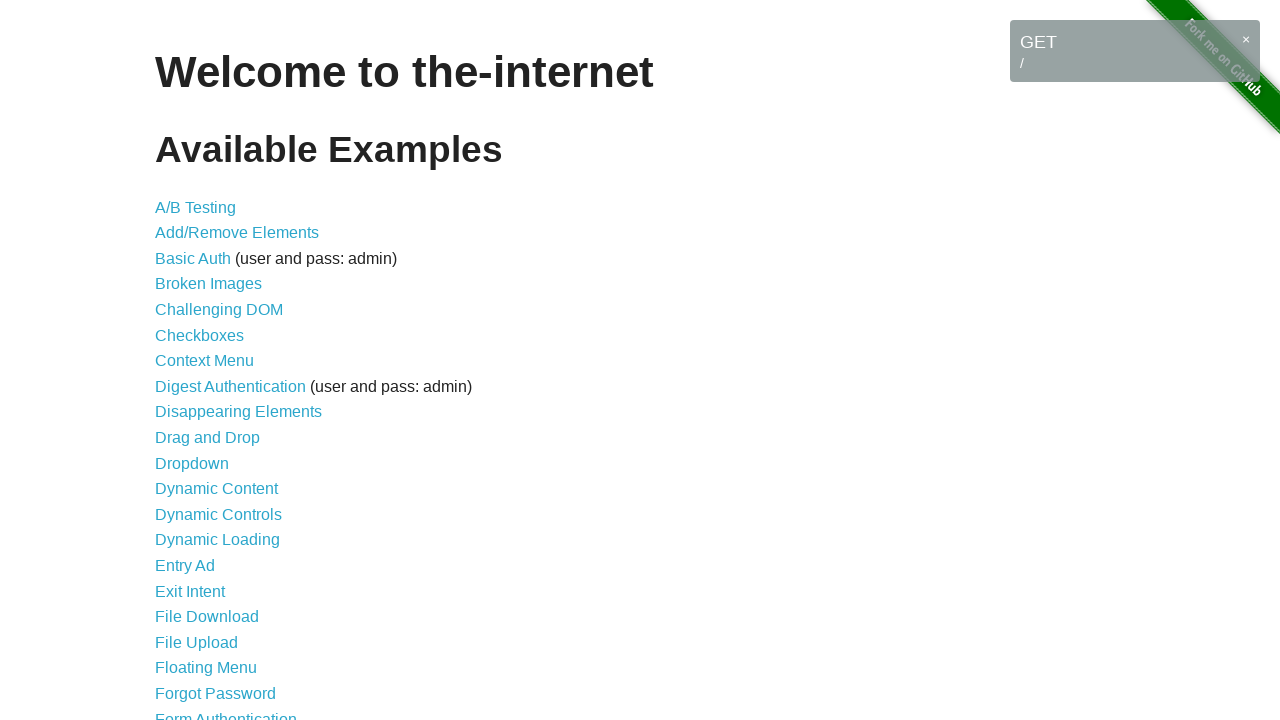